Navigates to Hacker News homepage, verifies posts are displayed, and clicks through to the next page of posts using pagination

Starting URL: https://news.ycombinator.com/

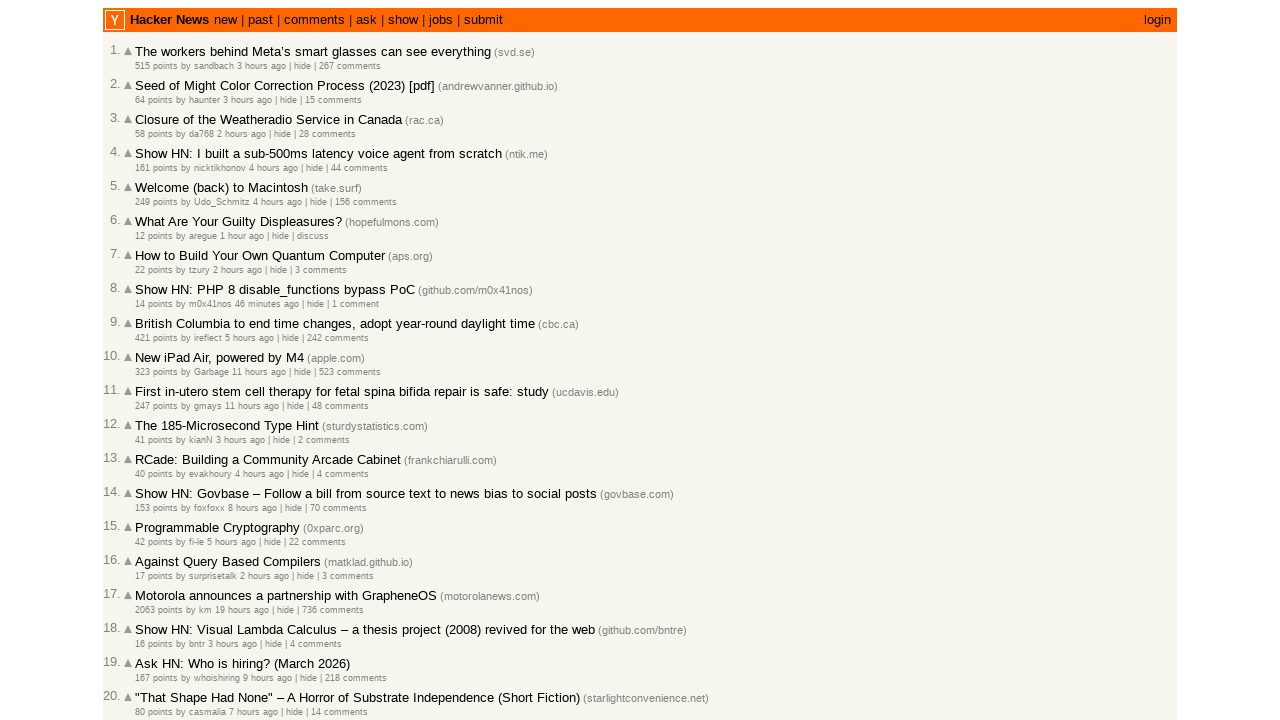

Waited for post elements to load on Hacker News homepage
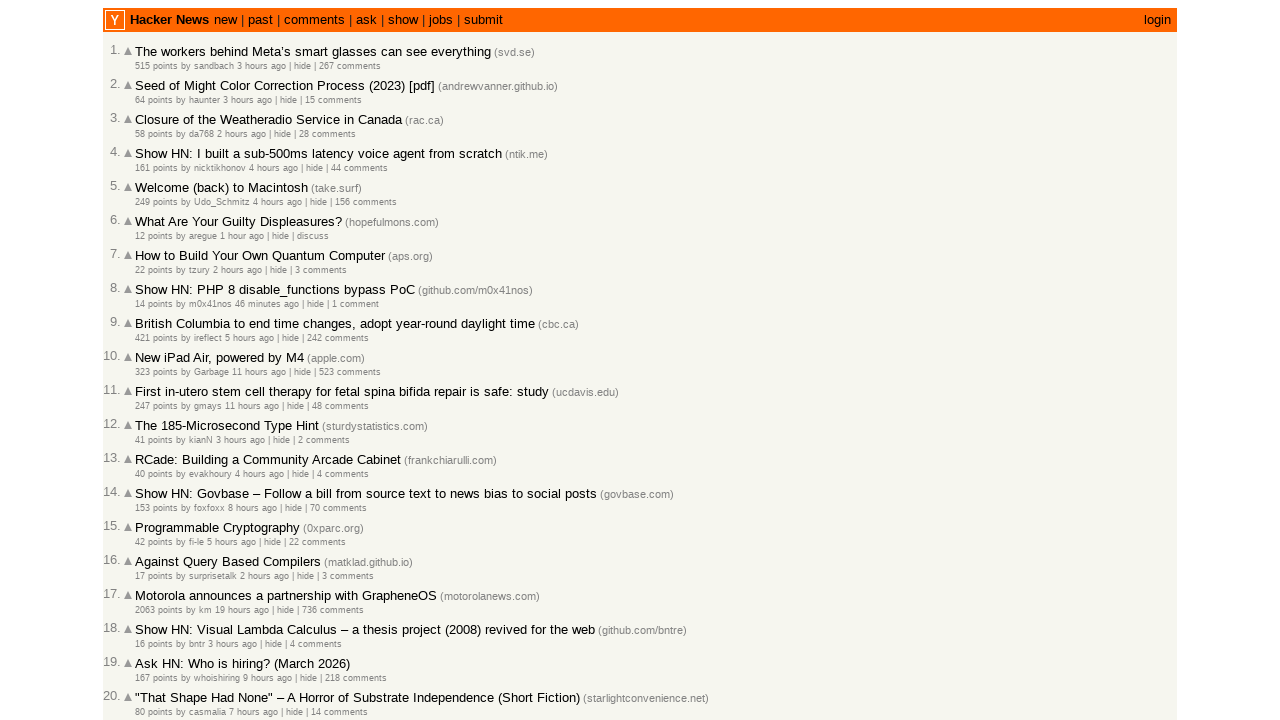

Verified post title links are present
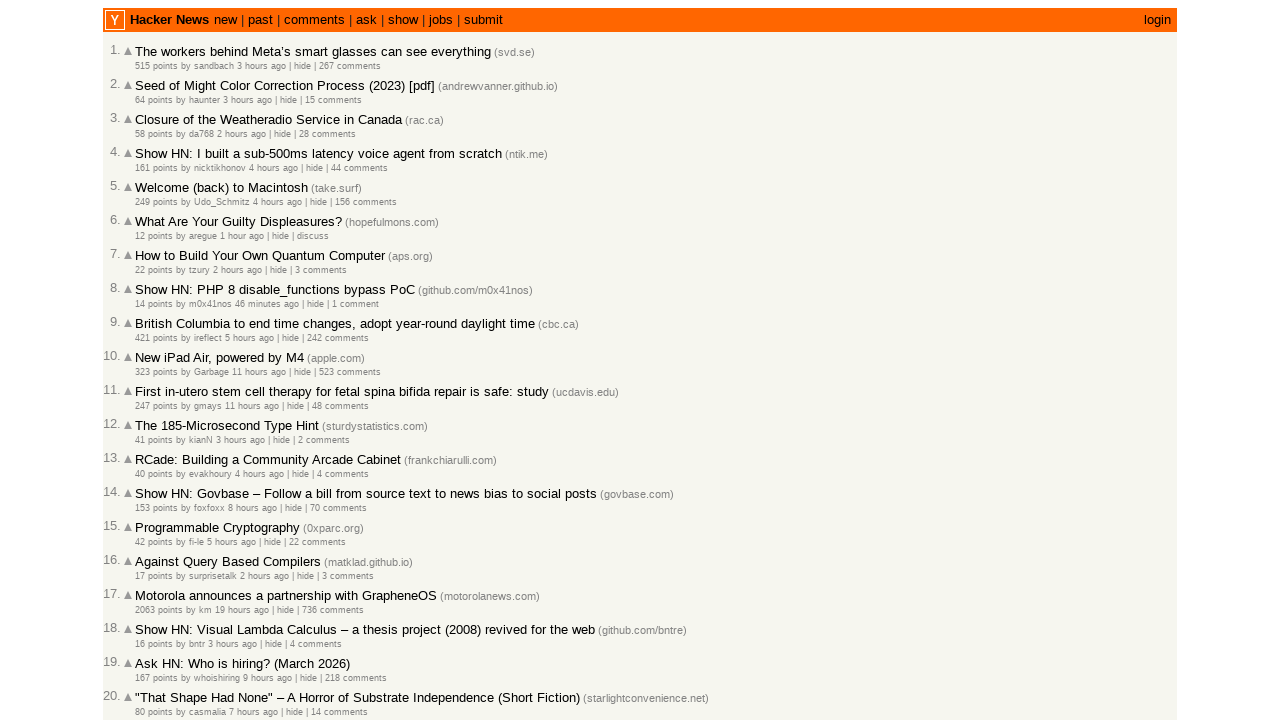

Verified post rank elements are present
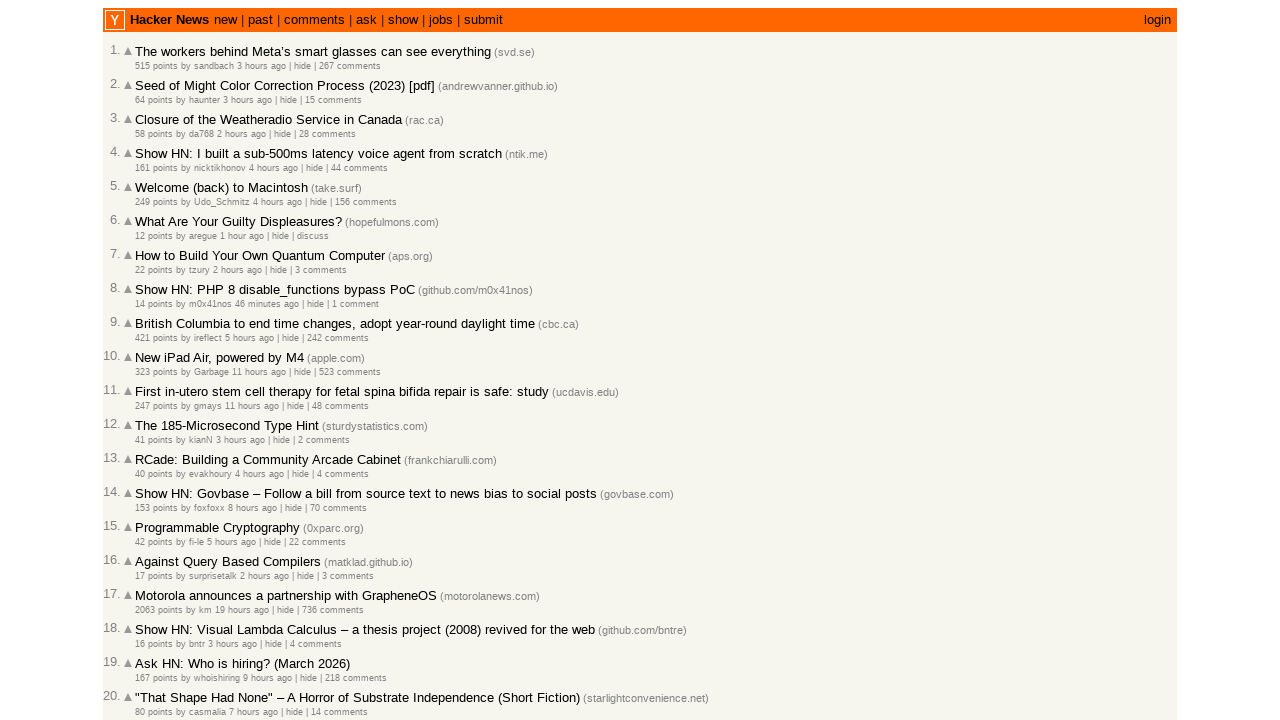

Clicked 'More' link to navigate to next page of posts at (149, 616) on .morelink
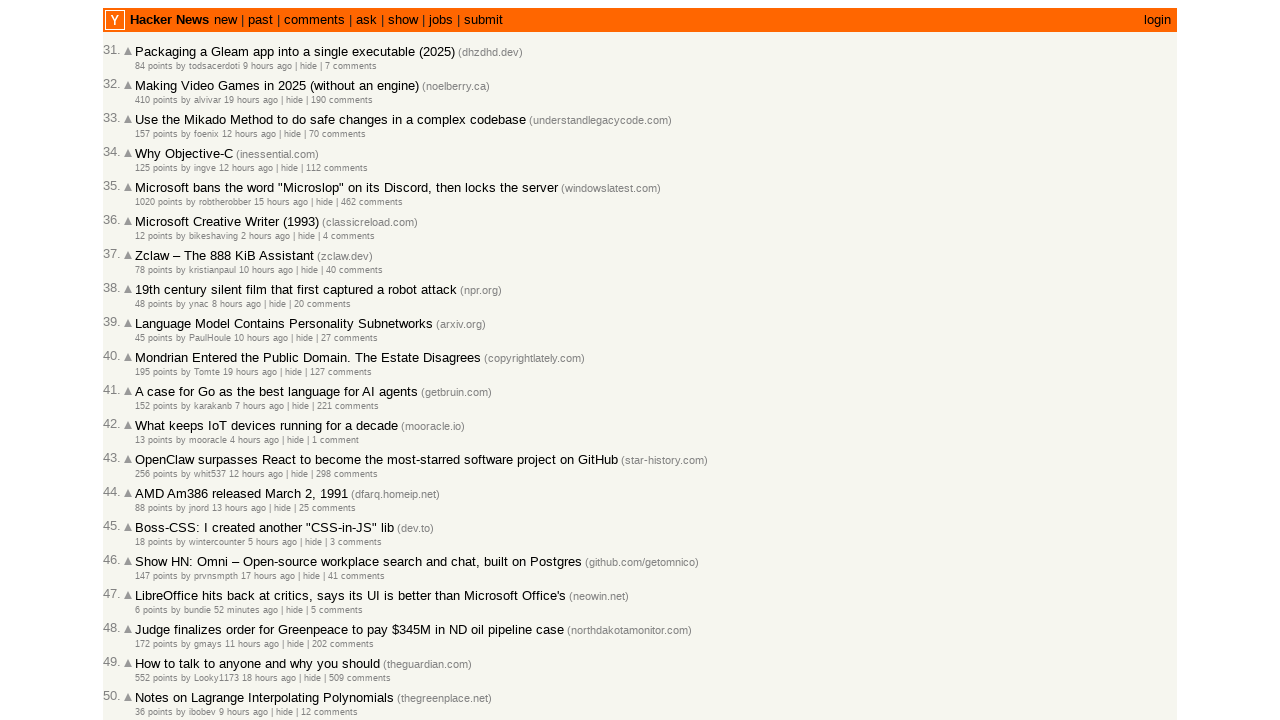

Waited for next page posts to load
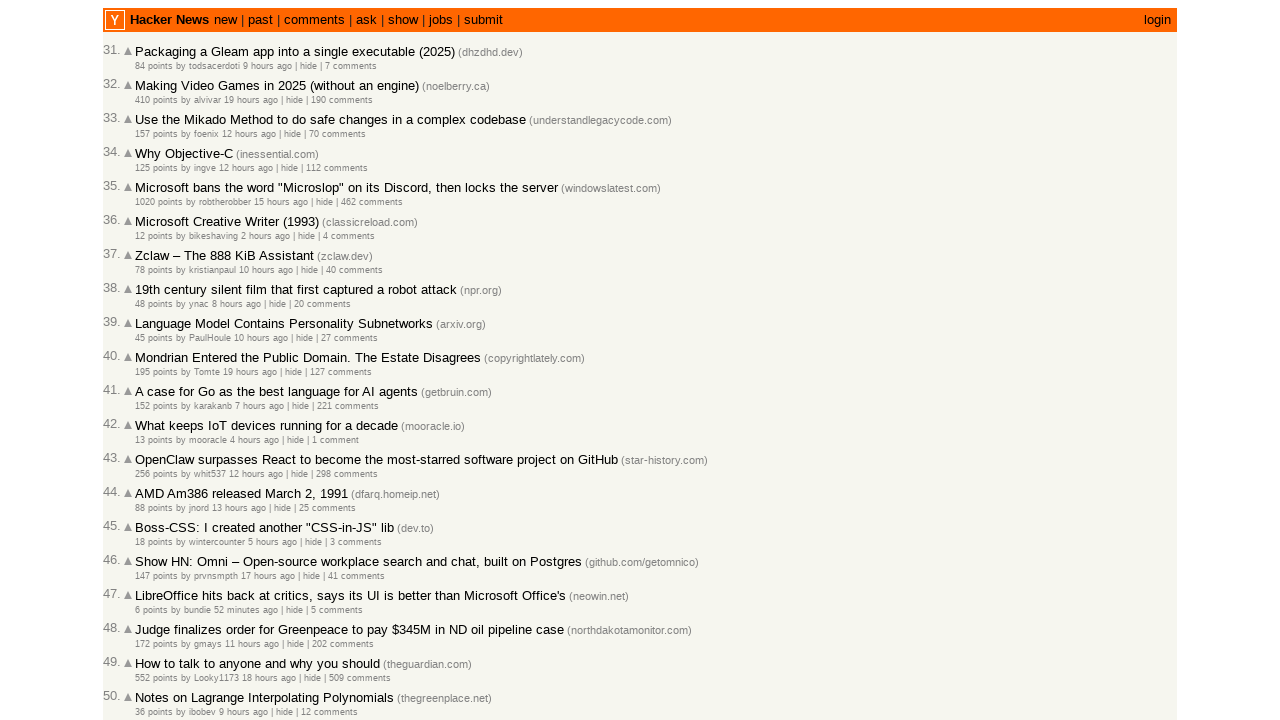

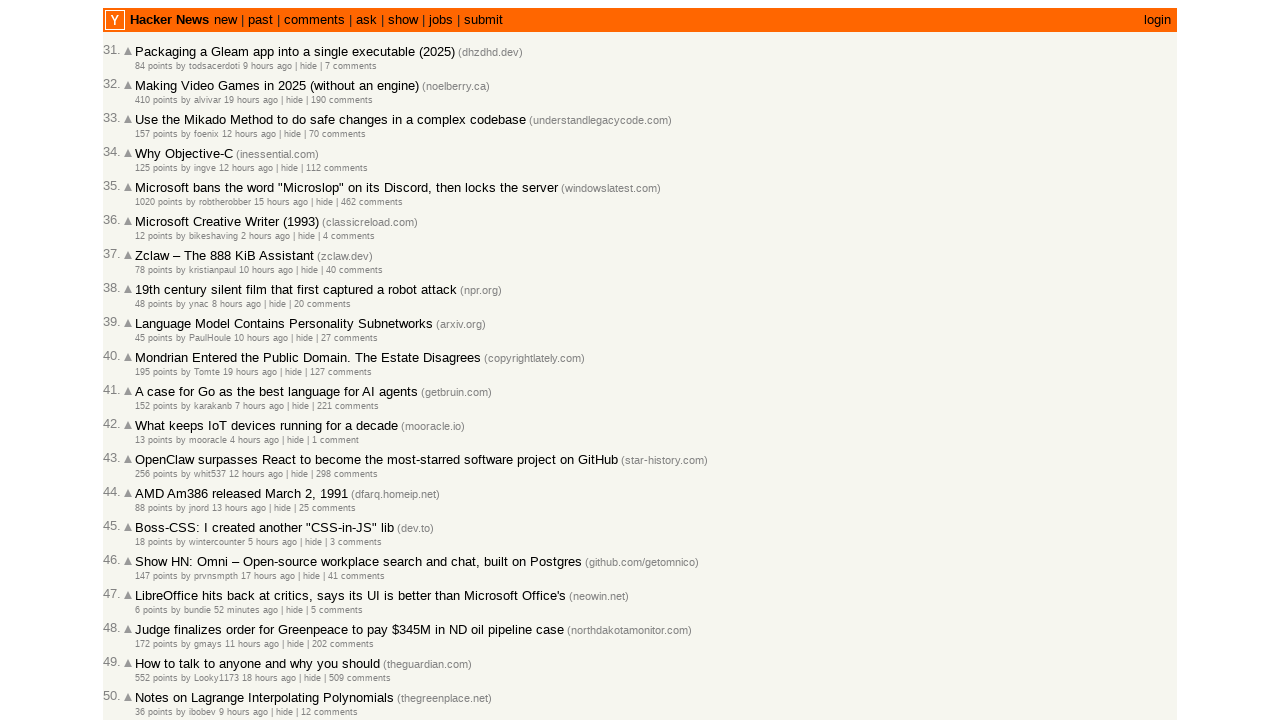